Tests popup/dialog handling by clicking a confirm button and accepting the dialog

Starting URL: https://rahulshettyacademy.com/AutomationPractice/

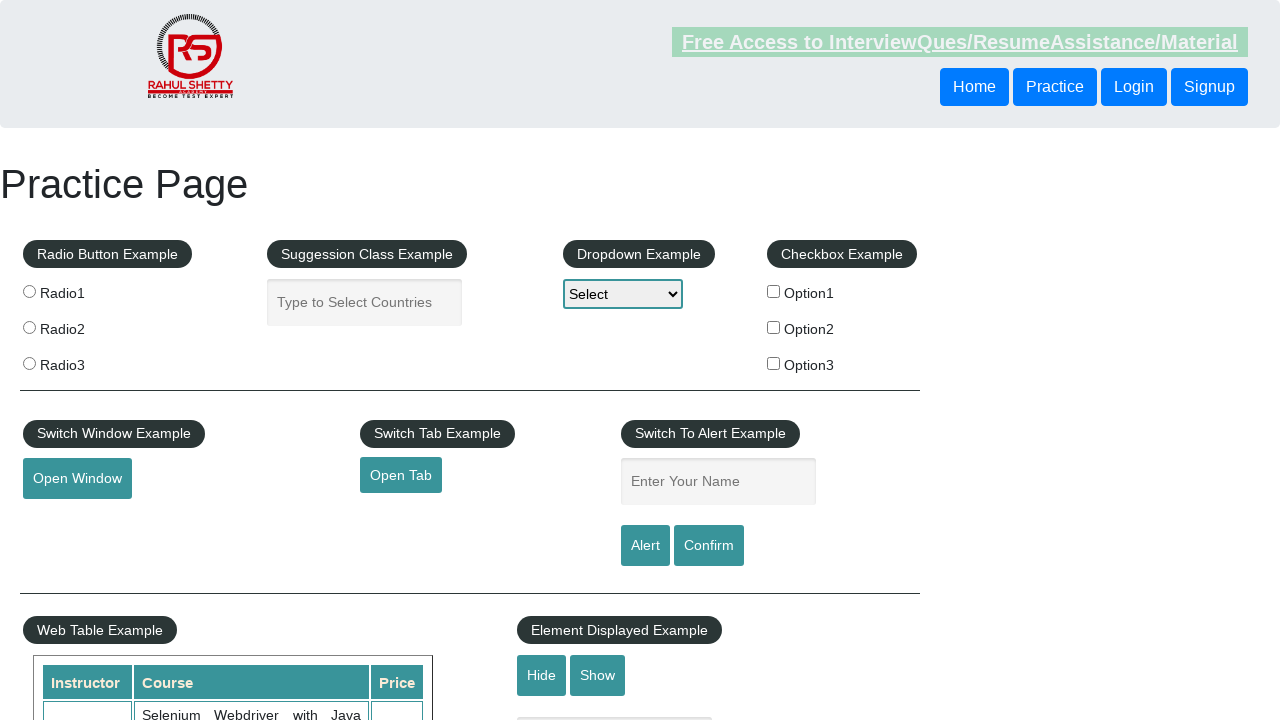

Set up dialog handler to automatically accept dialogs
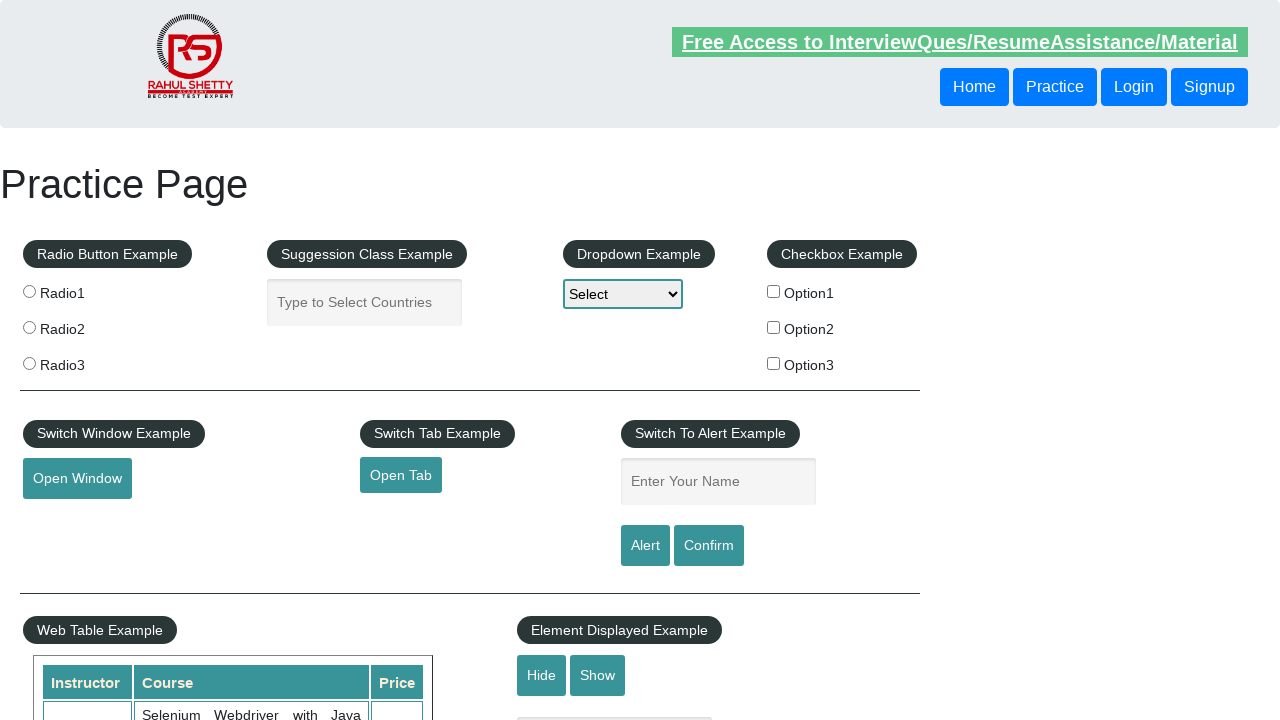

Clicked confirm button to trigger popup/dialog at (709, 546) on #confirmbtn
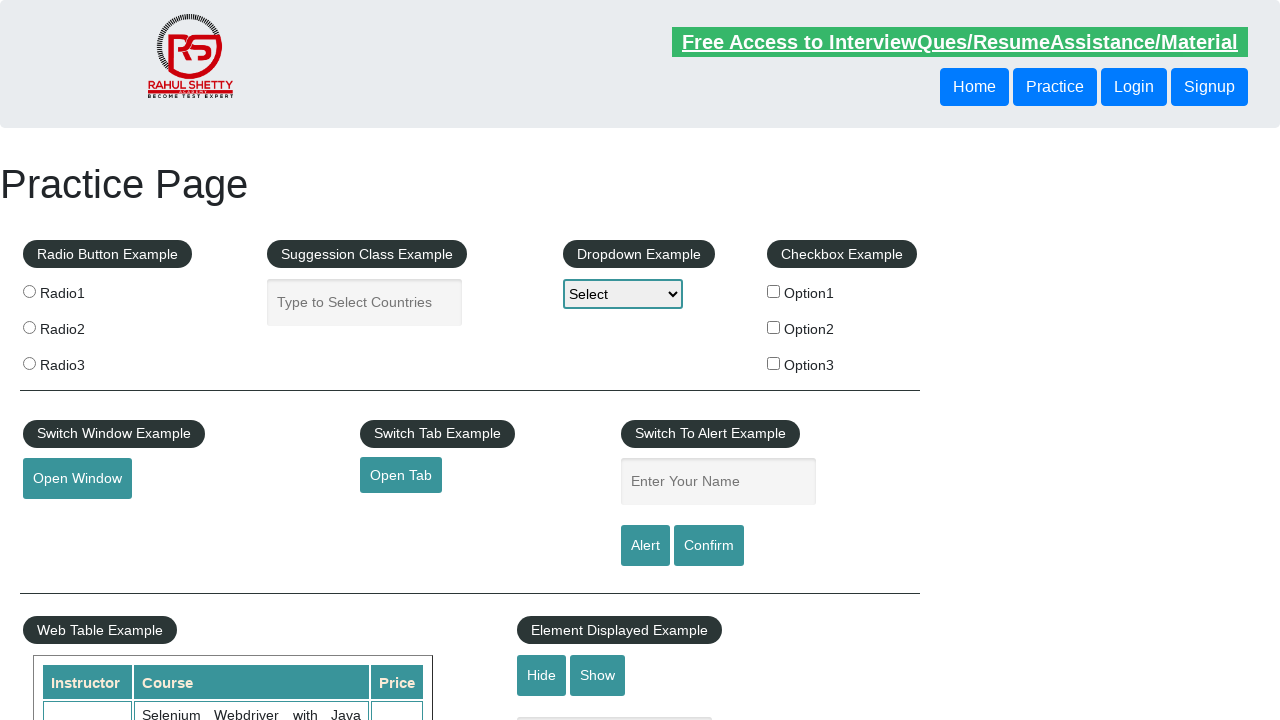

Waited for dialog interaction to complete
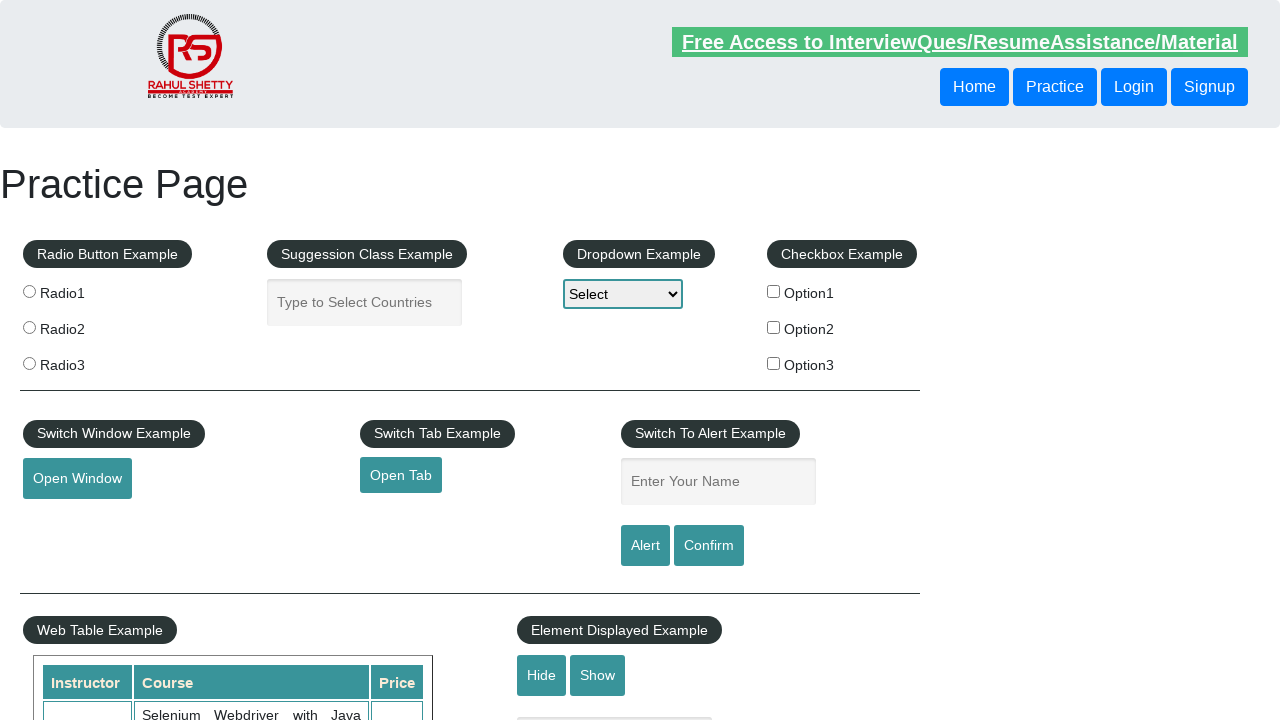

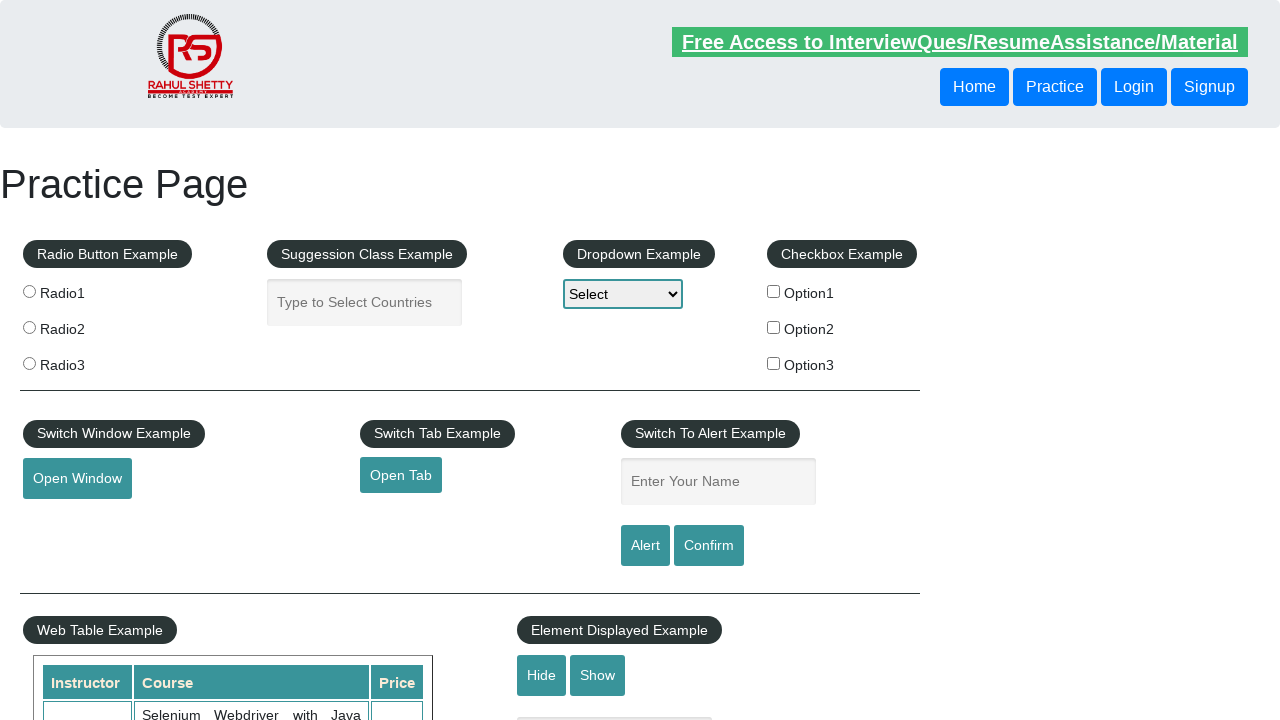